Navigates to XPath practice page and ensures the page loads completely

Starting URL: https://selectorshub.com/xpath-practice-page/

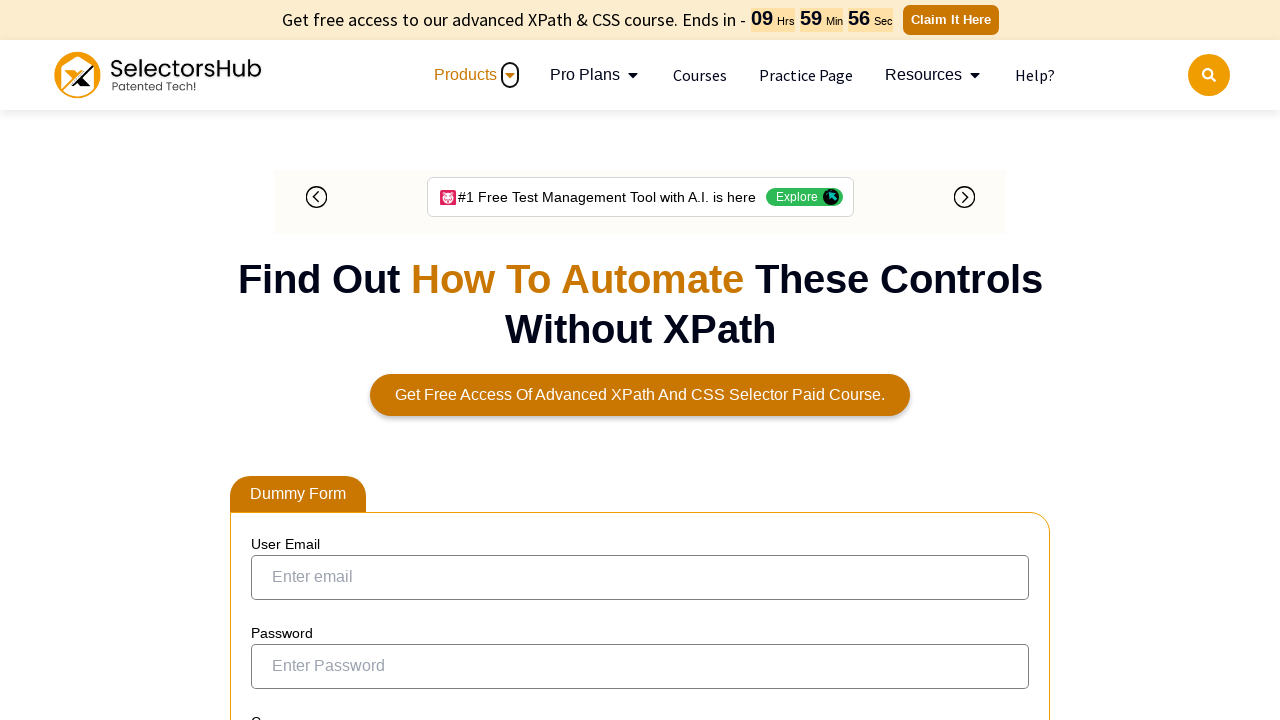

Waited for page to load completely (networkidle state)
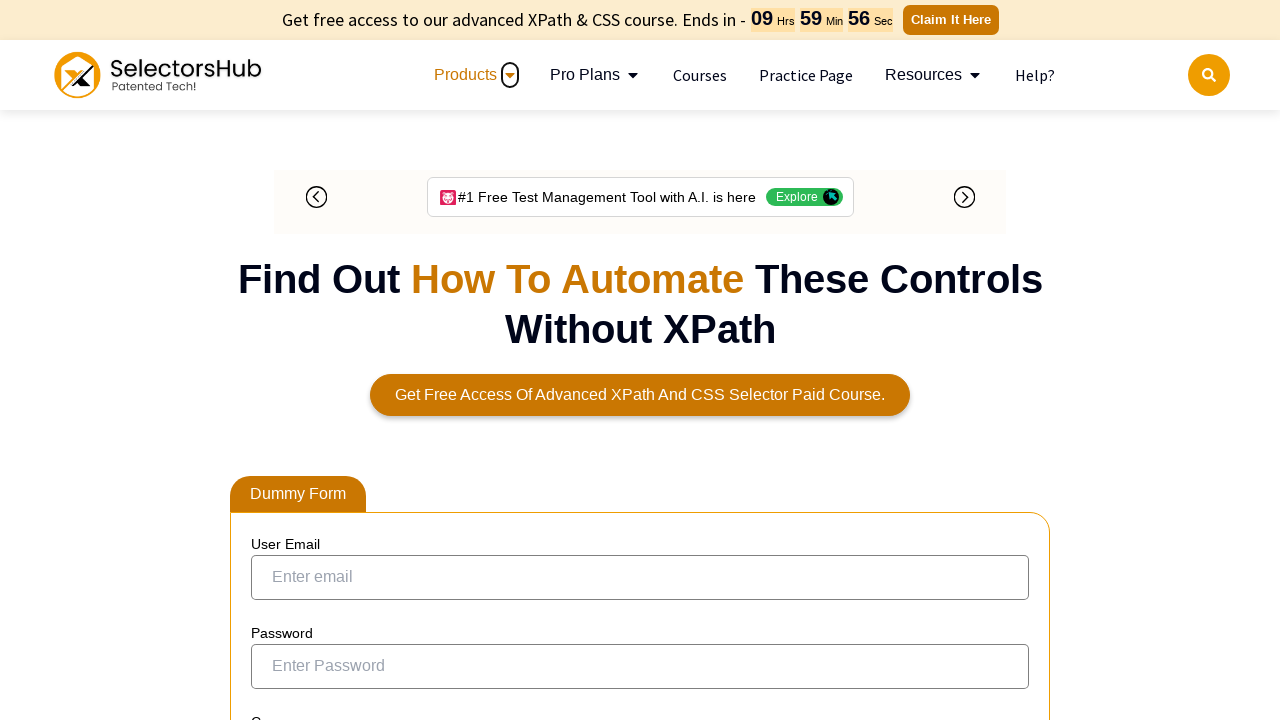

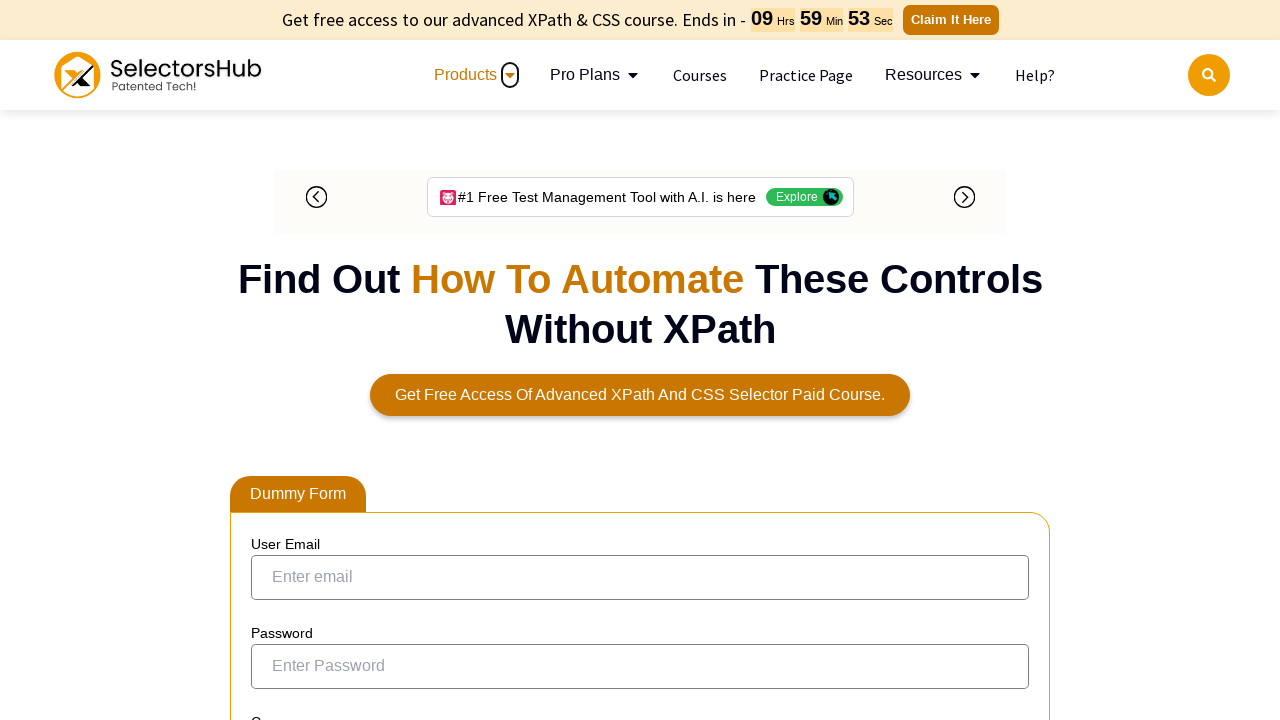